Tests frame switching and drag-and-drop functionality by switching to an iframe, then dragging an element onto a drop target

Starting URL: https://jqueryui.com/droppable/

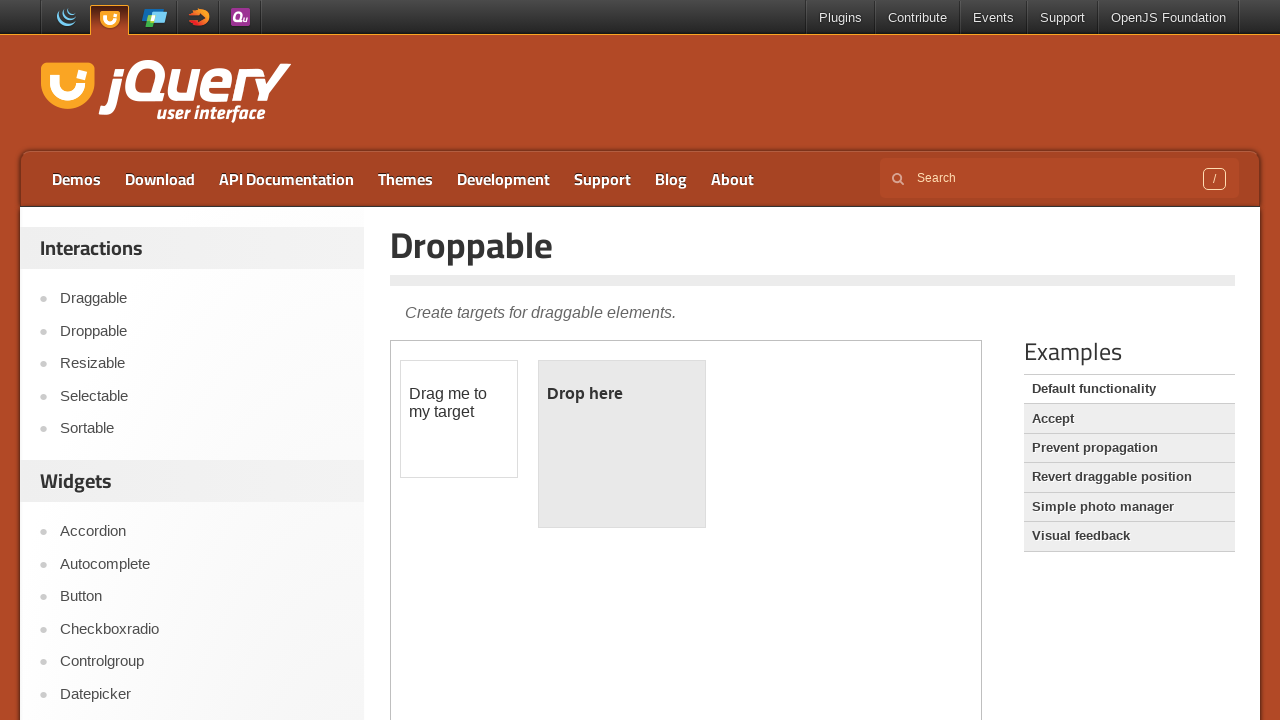

Navigated to jQuery UI droppable demo page
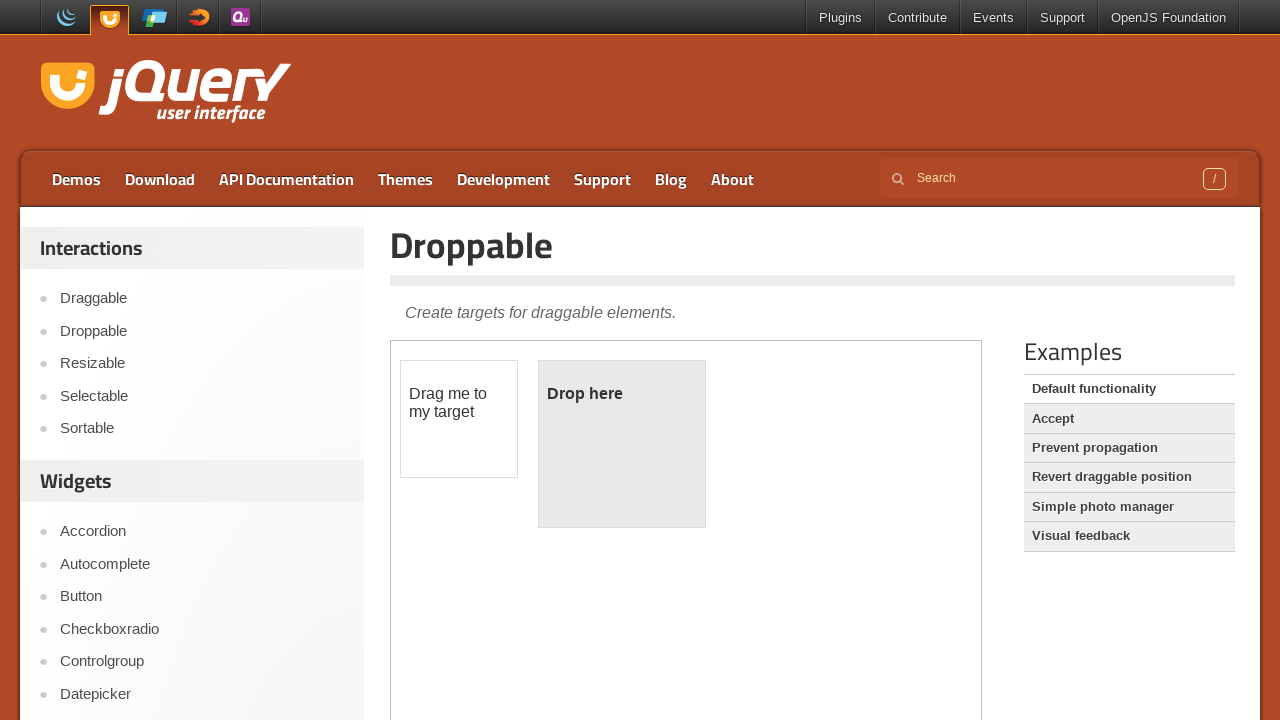

Located the demo iframe
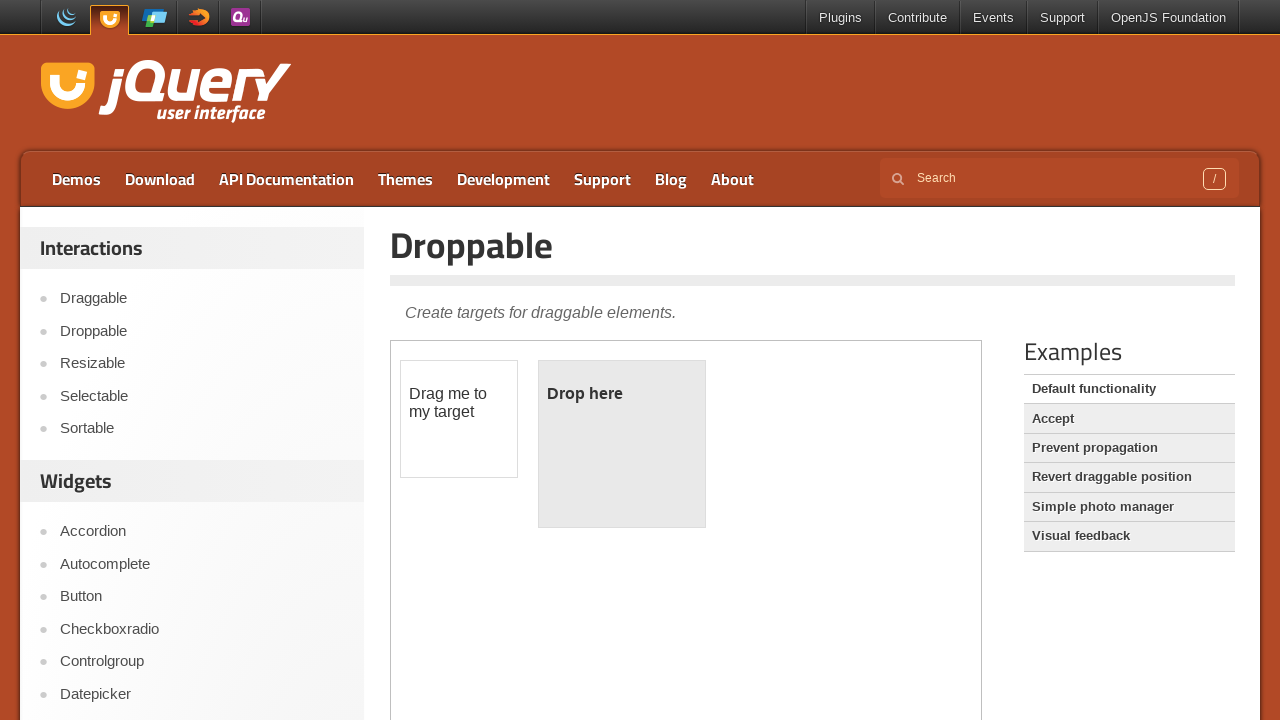

Clicked on the draggable element in the iframe at (459, 419) on .demo-frame >> internal:control=enter-frame >> #draggable
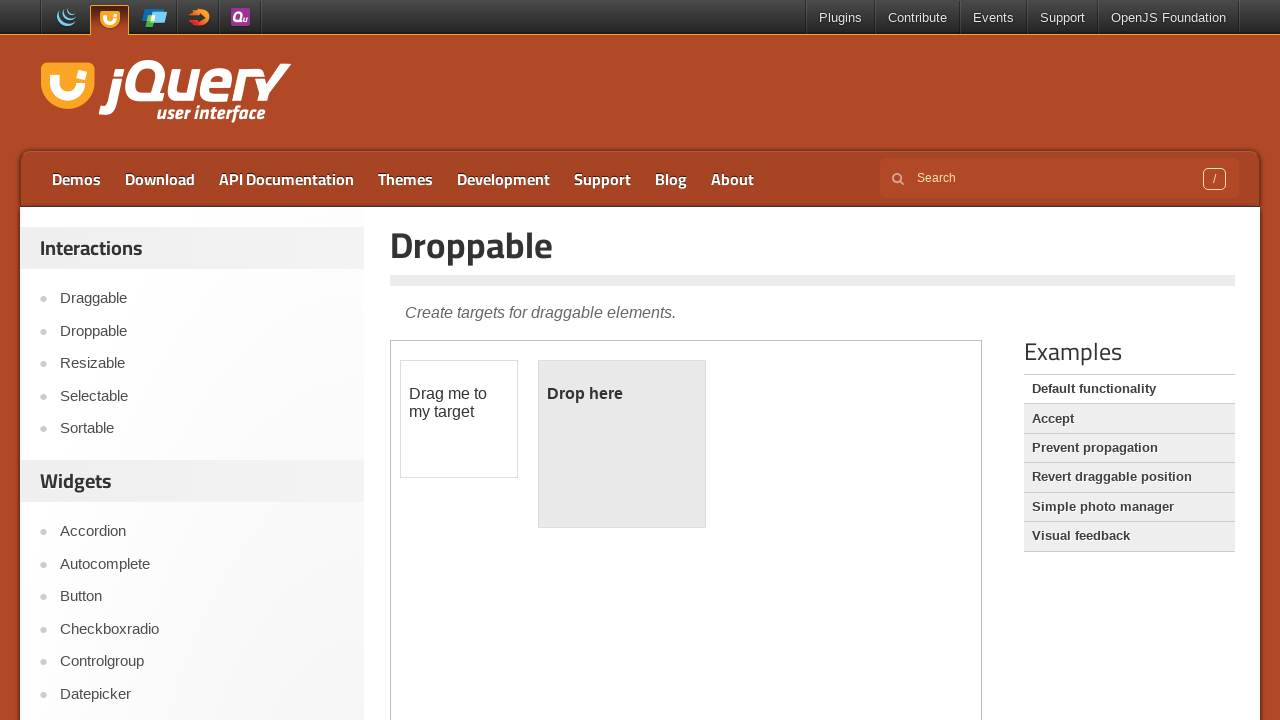

Located drag and drop elements in iframe
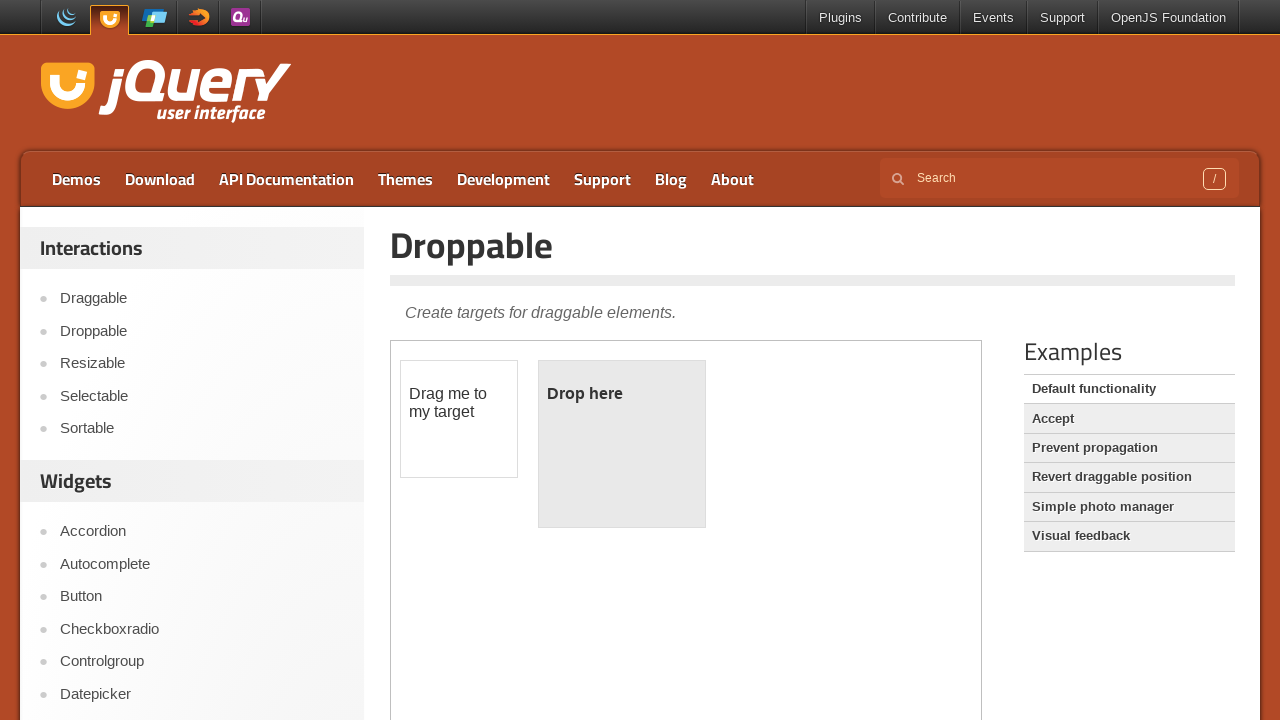

Successfully dragged draggable element onto drop target at (622, 444)
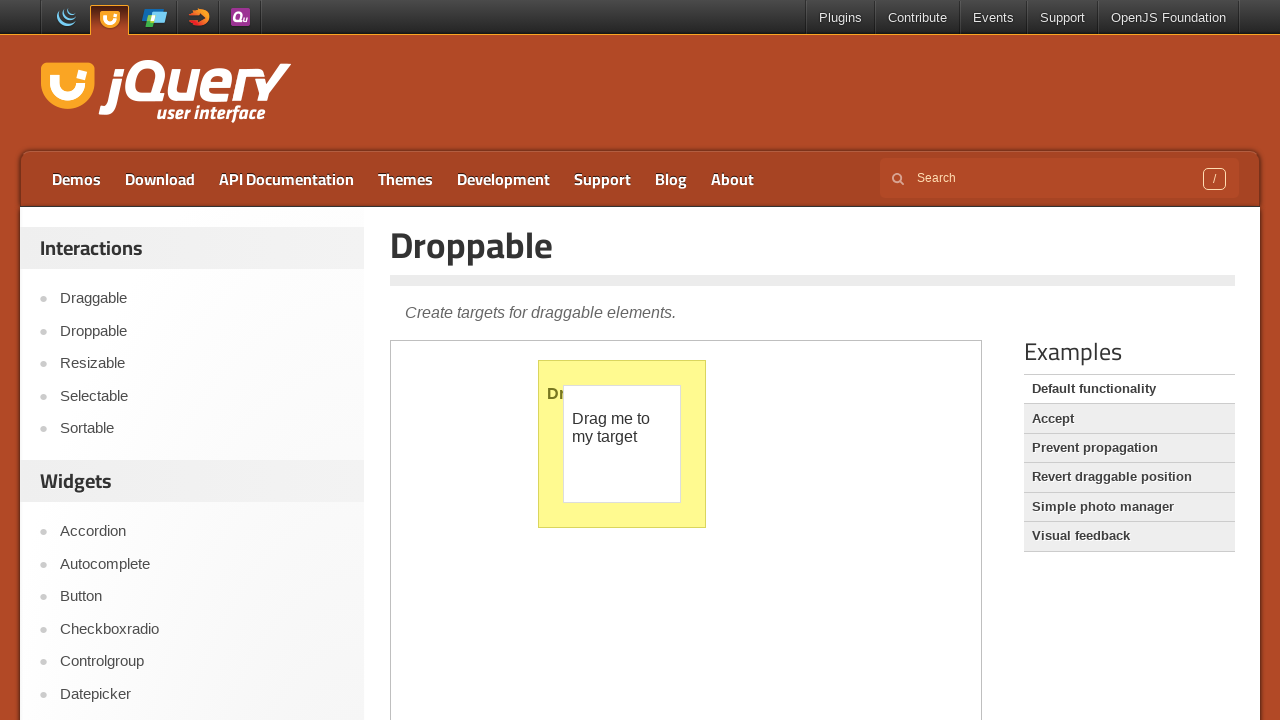

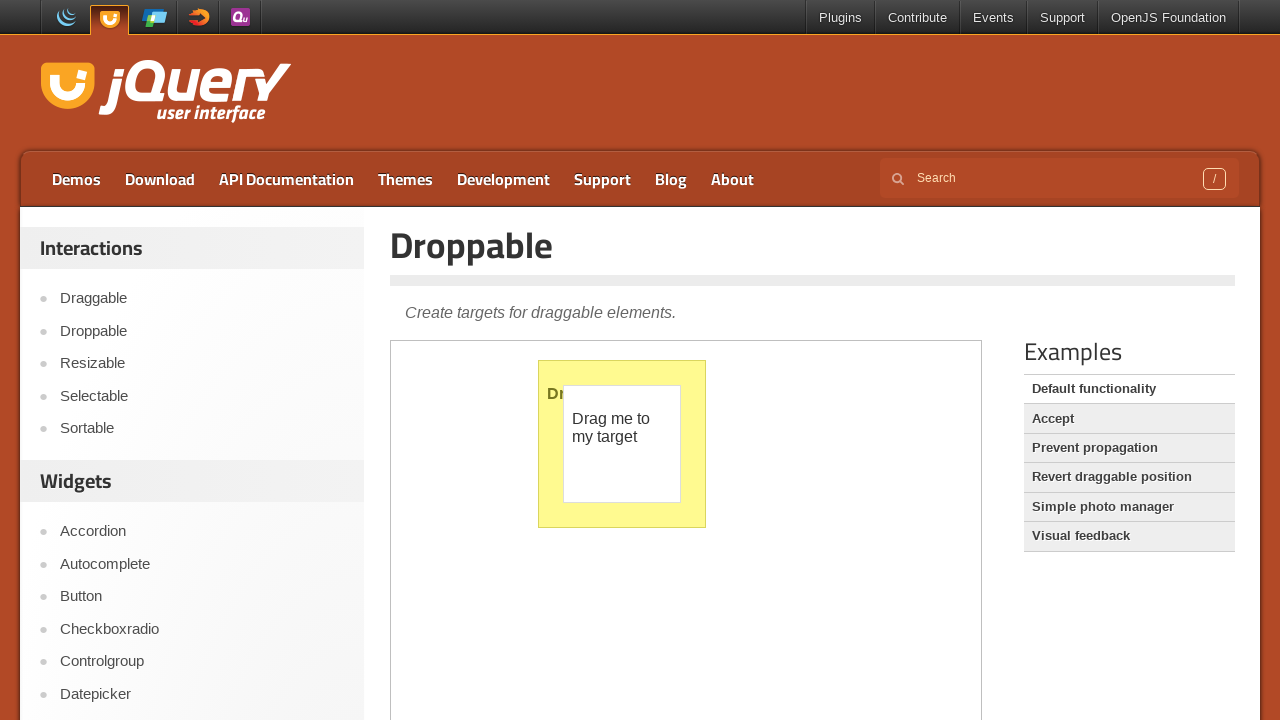